Tests a form submission by filling in full name, email, current address, and permanent address fields, then clicking submit

Starting URL: https://demoqa.com/text-box

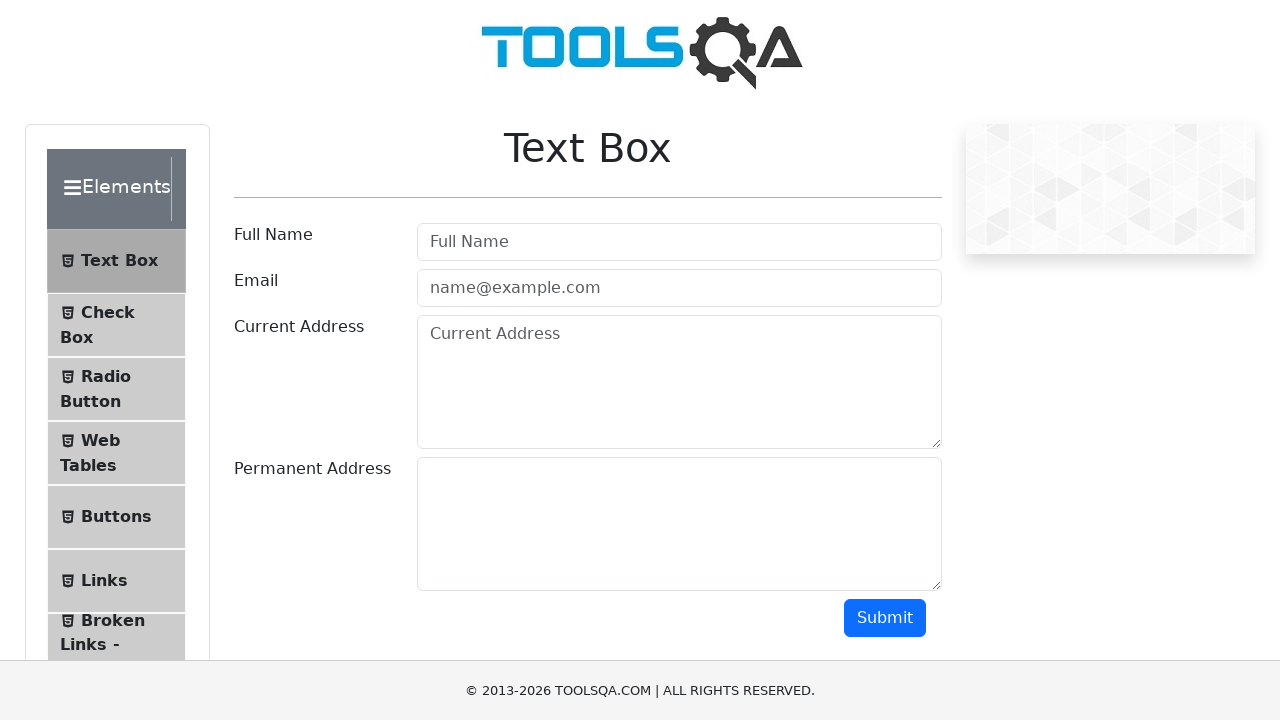

Clicked full name field at (679, 242) on #userName
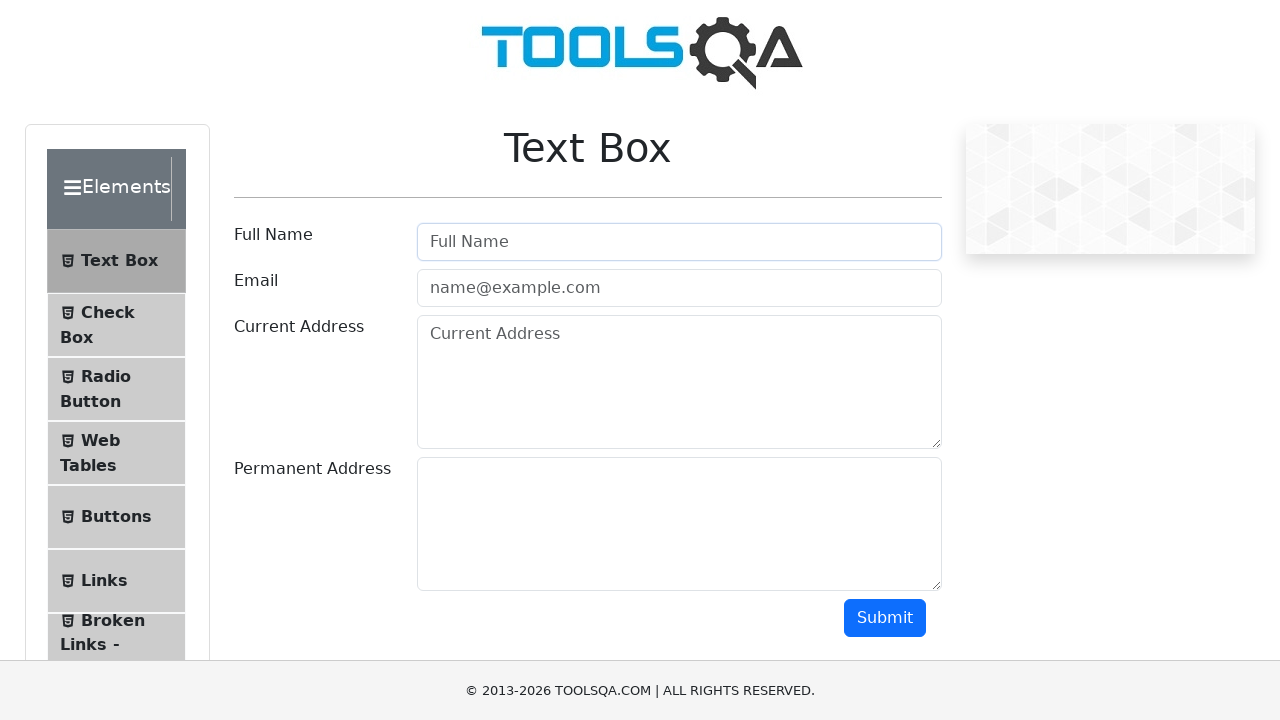

Filled full name field with 'tk_anastasiya' on #userName
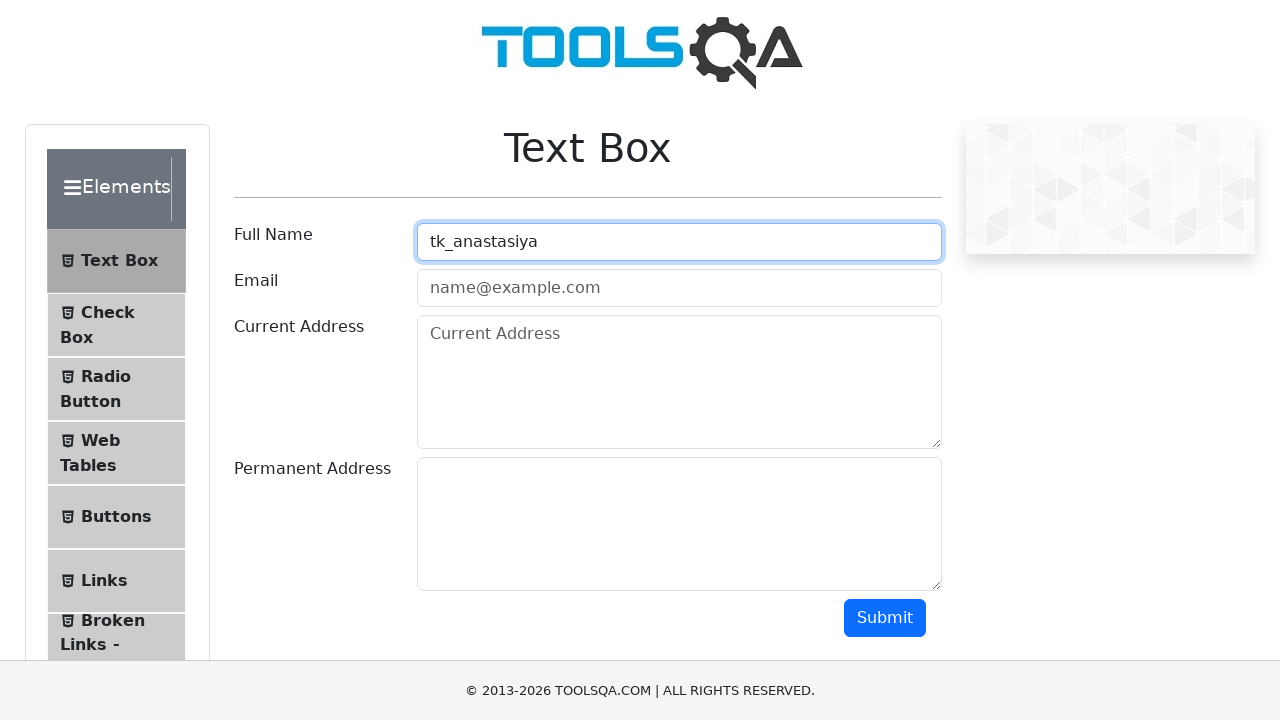

Clicked email field at (679, 288) on #userEmail
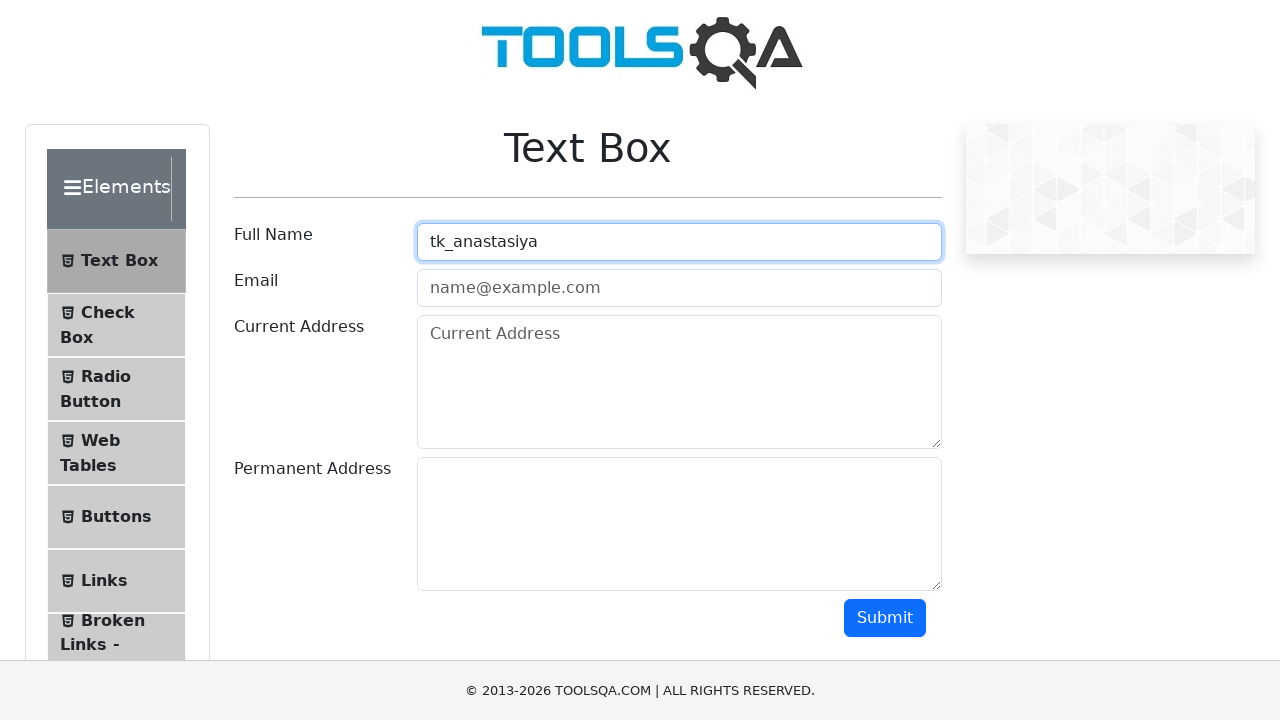

Filled email field with 'tk_anasasiya@gmail.com' on #userEmail
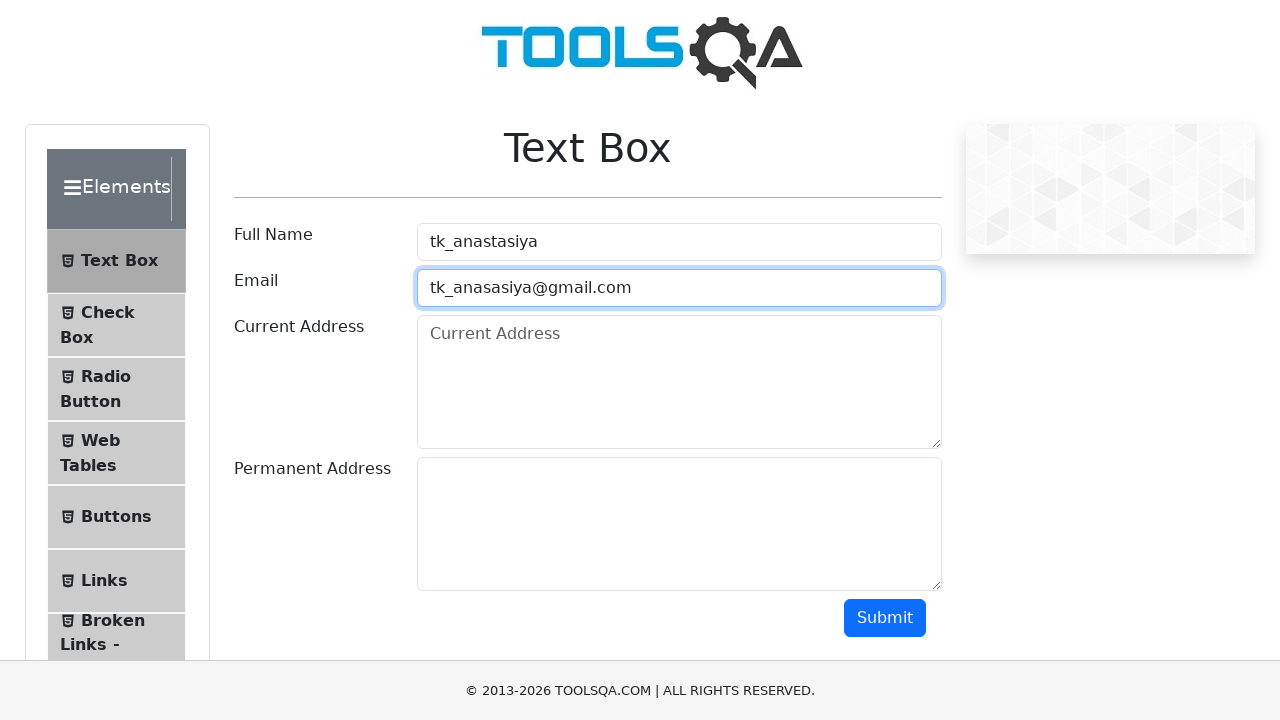

Clicked current address field at (679, 382) on #currentAddress
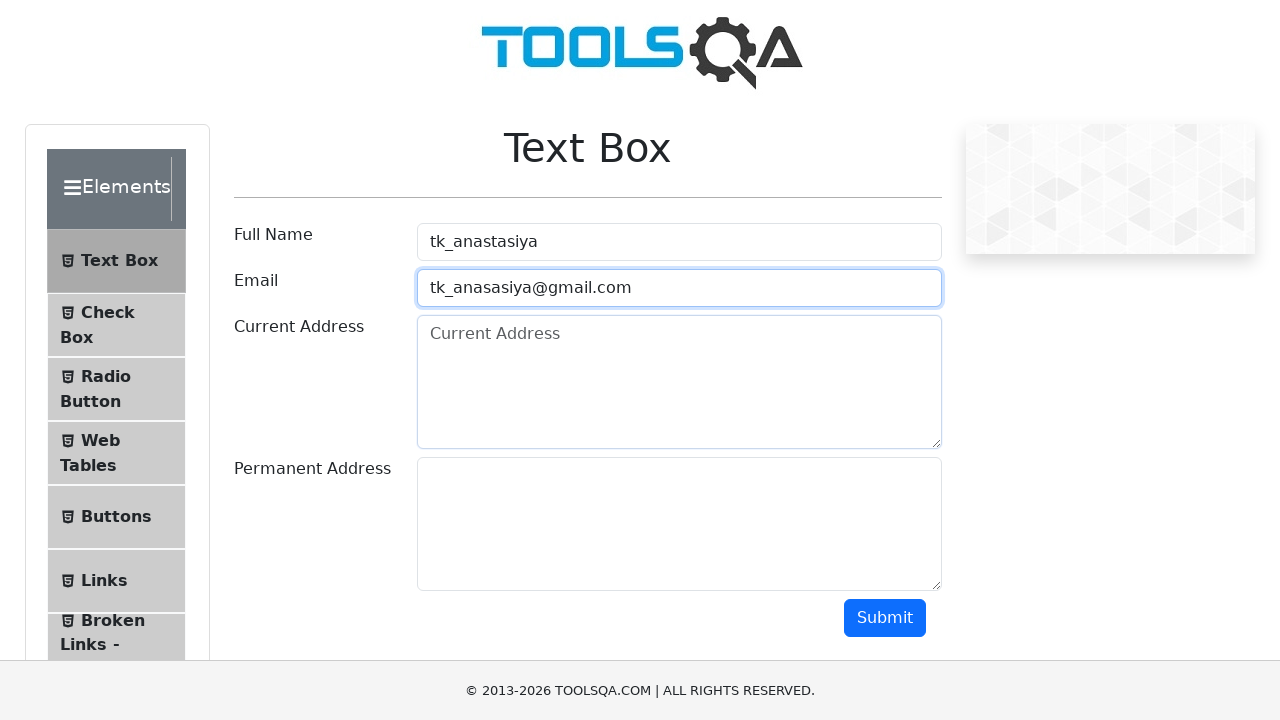

Filled current address field with 'Minsk' on #currentAddress
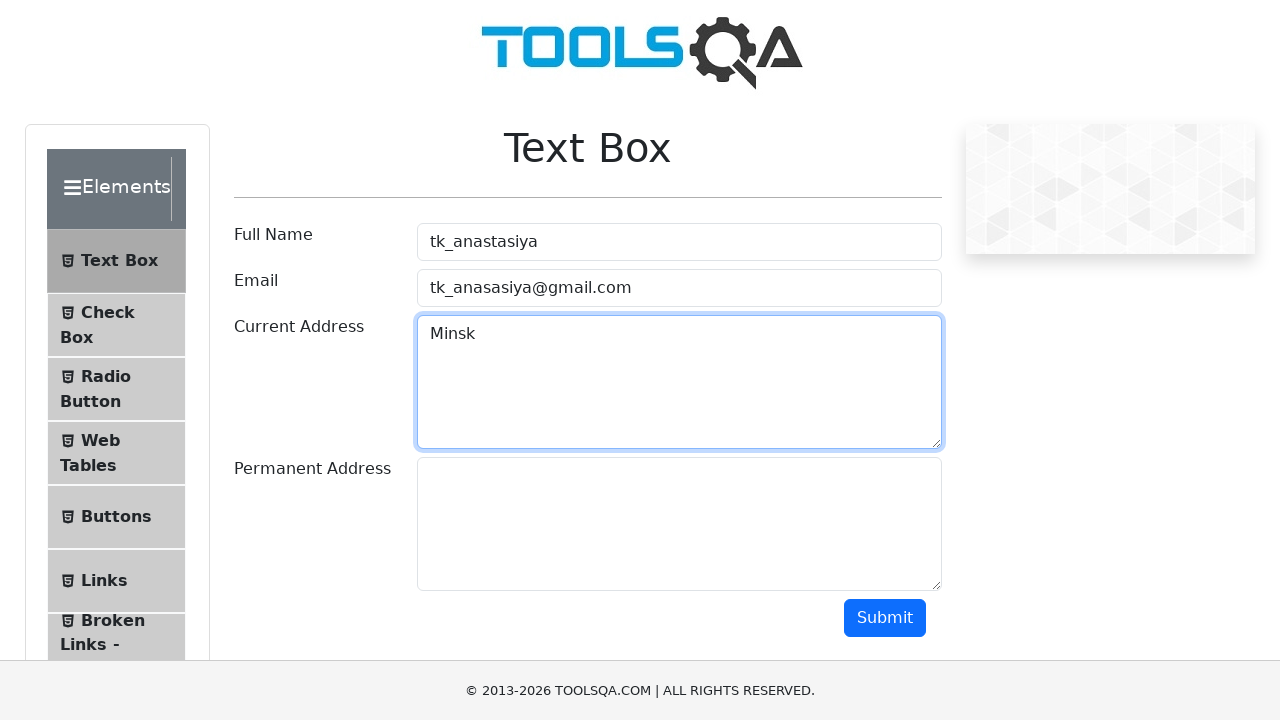

Clicked permanent address field at (679, 524) on #permanentAddress
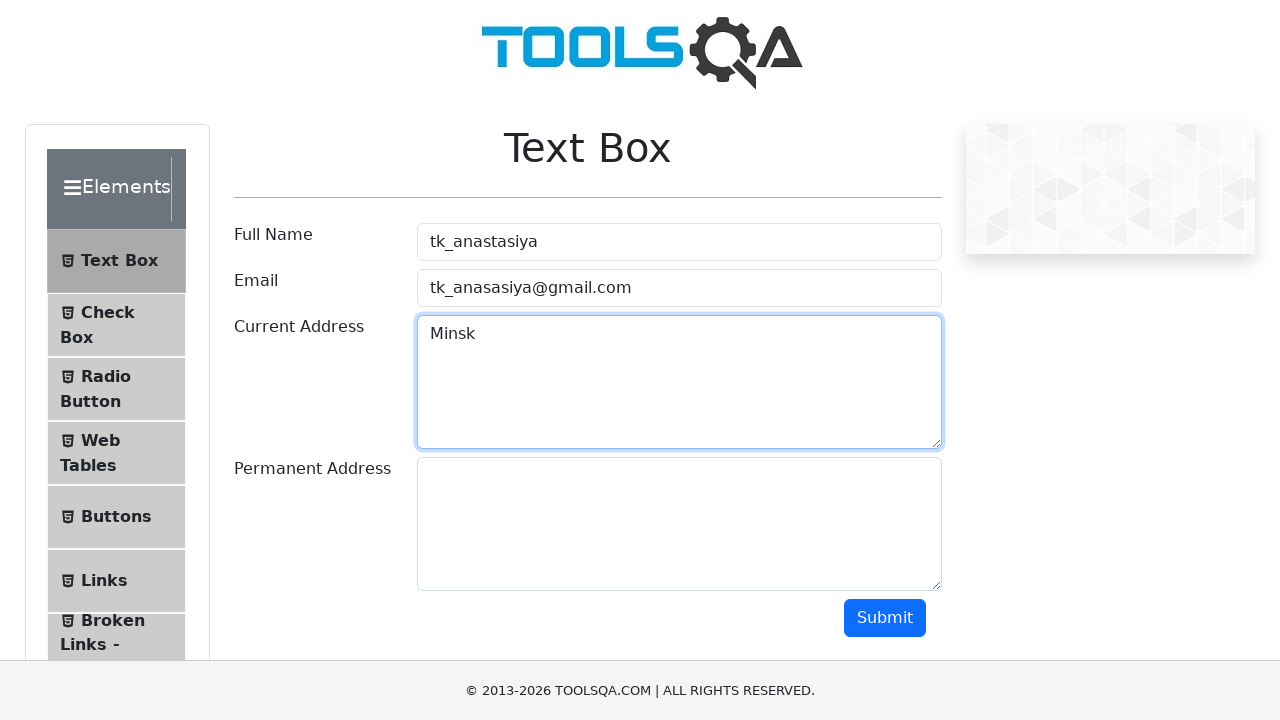

Filled permanent address field with 'Lida' on #permanentAddress
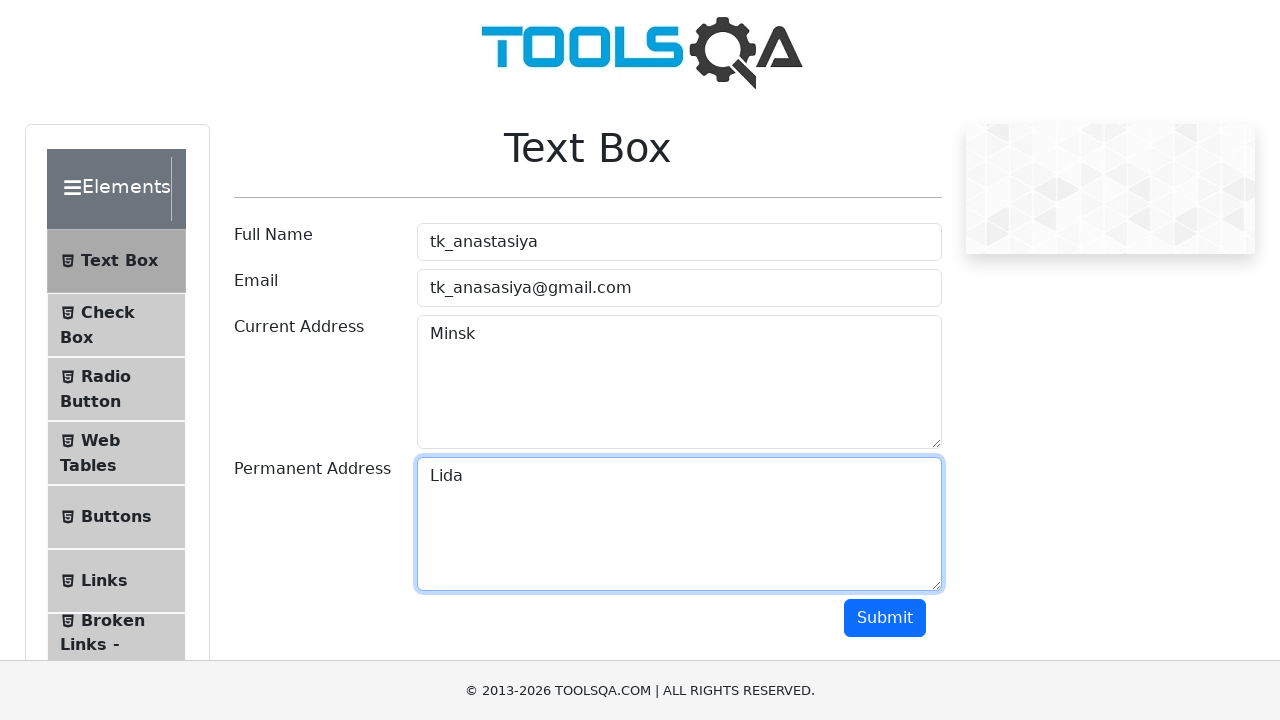

Clicked submit button to submit form at (885, 618) on #submit
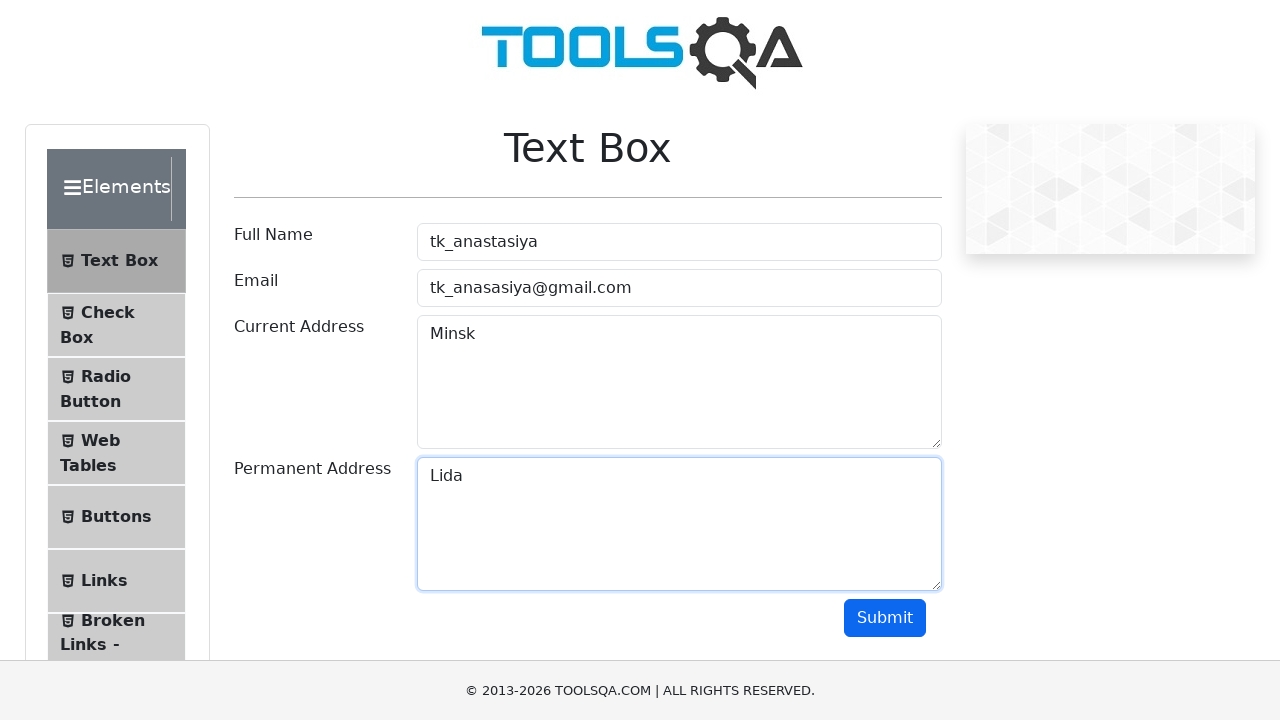

Waited 1000ms for form submission to complete
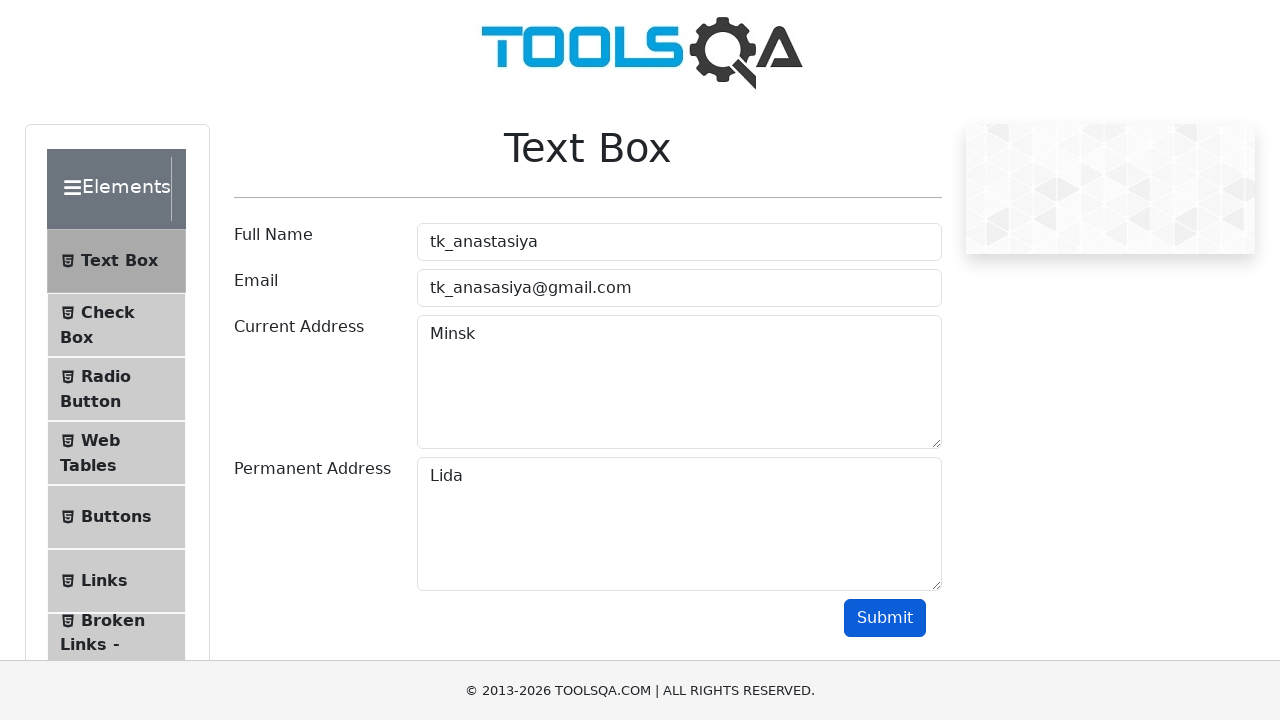

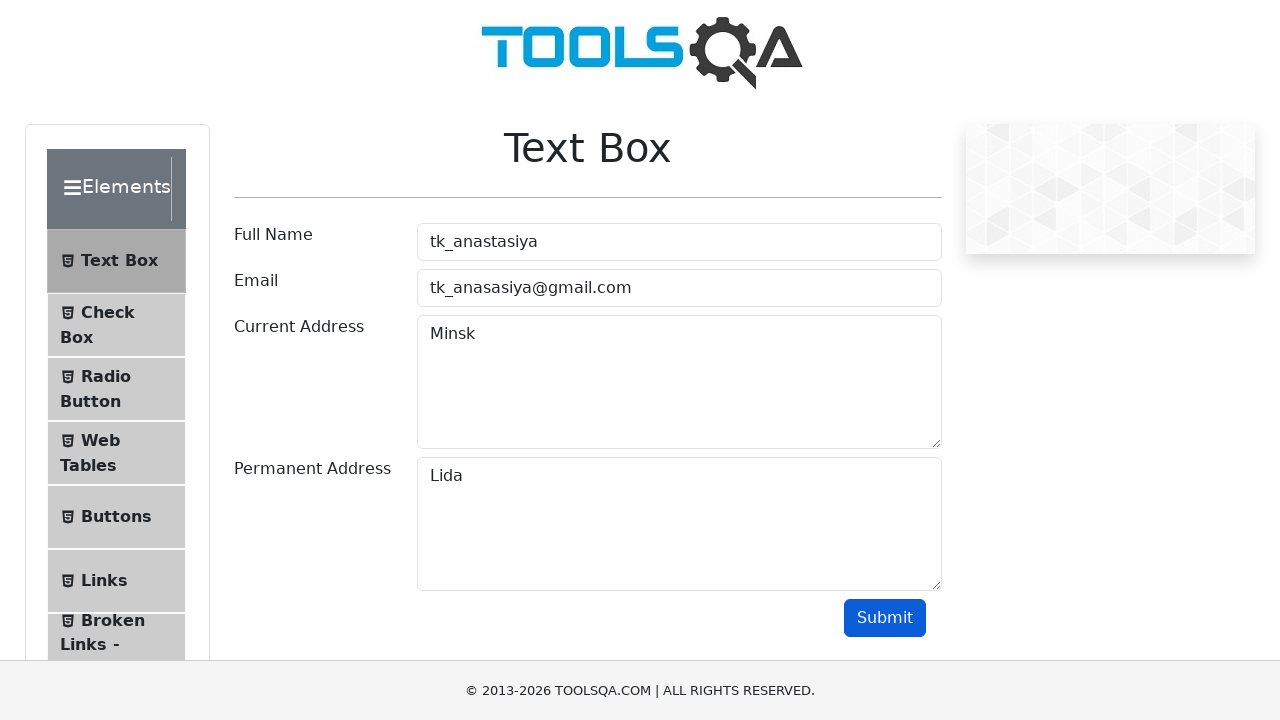